Tests drag-and-drop functionality on the jQuery UI demo page by dragging an element and dropping it onto a target element within an iframe.

Starting URL: https://jqueryui.com/droppable/

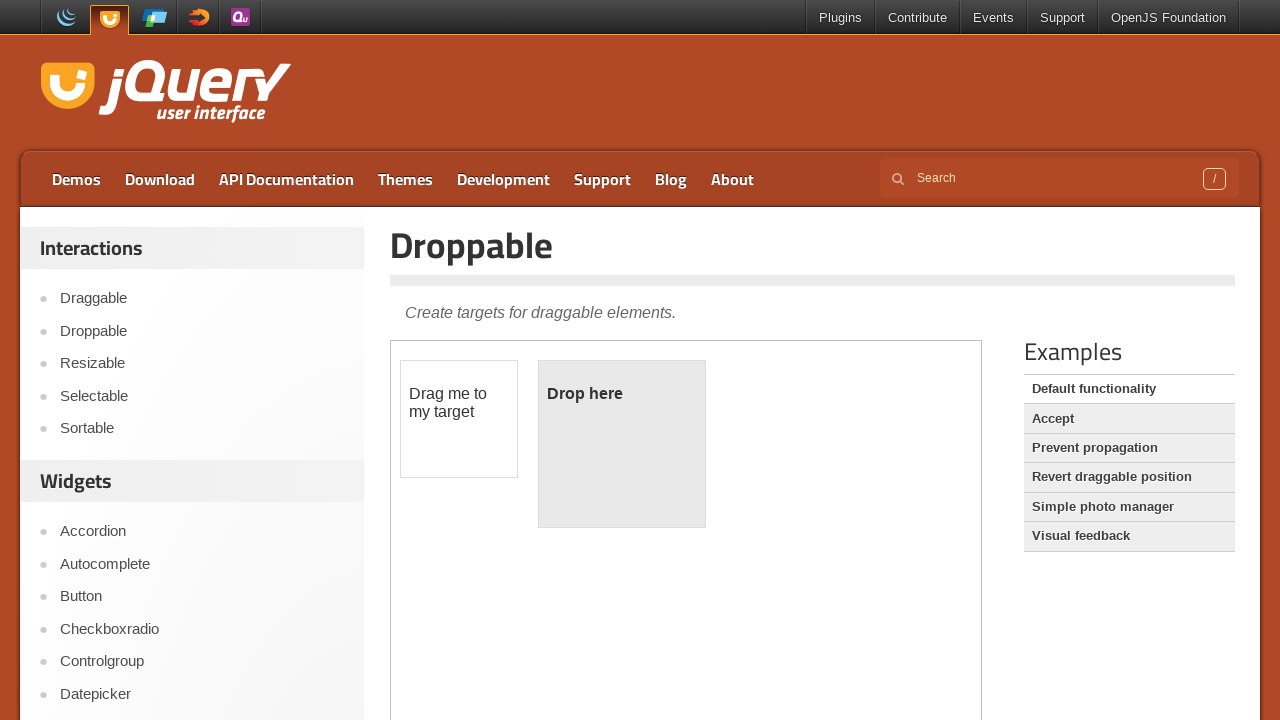

Located the demo iframe containing drag and drop elements
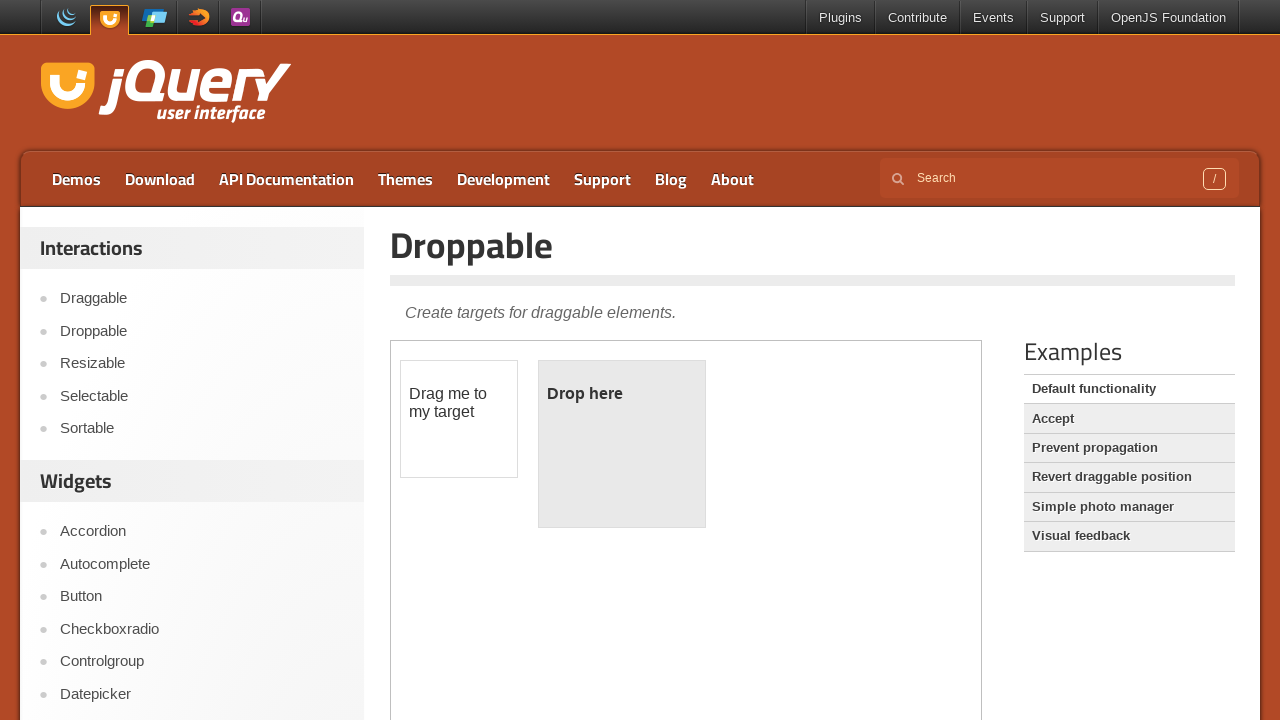

Located the draggable element with ID 'draggable'
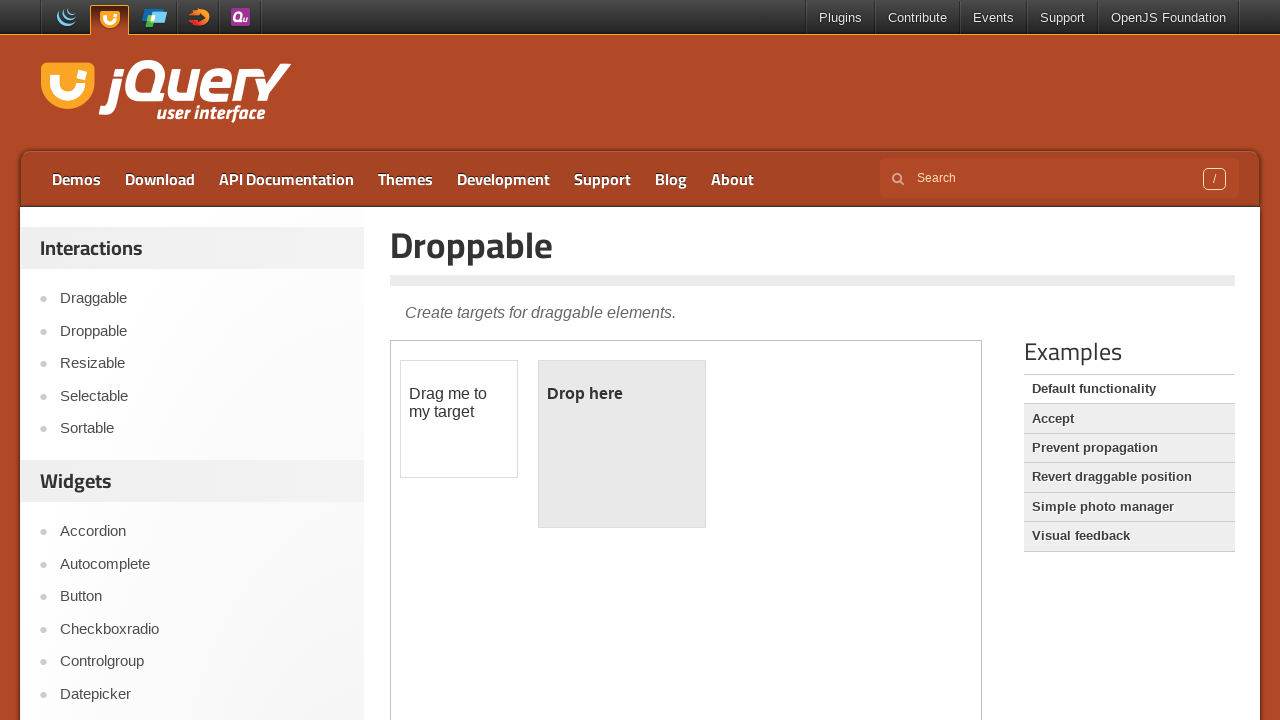

Located the droppable target element with ID 'droppable'
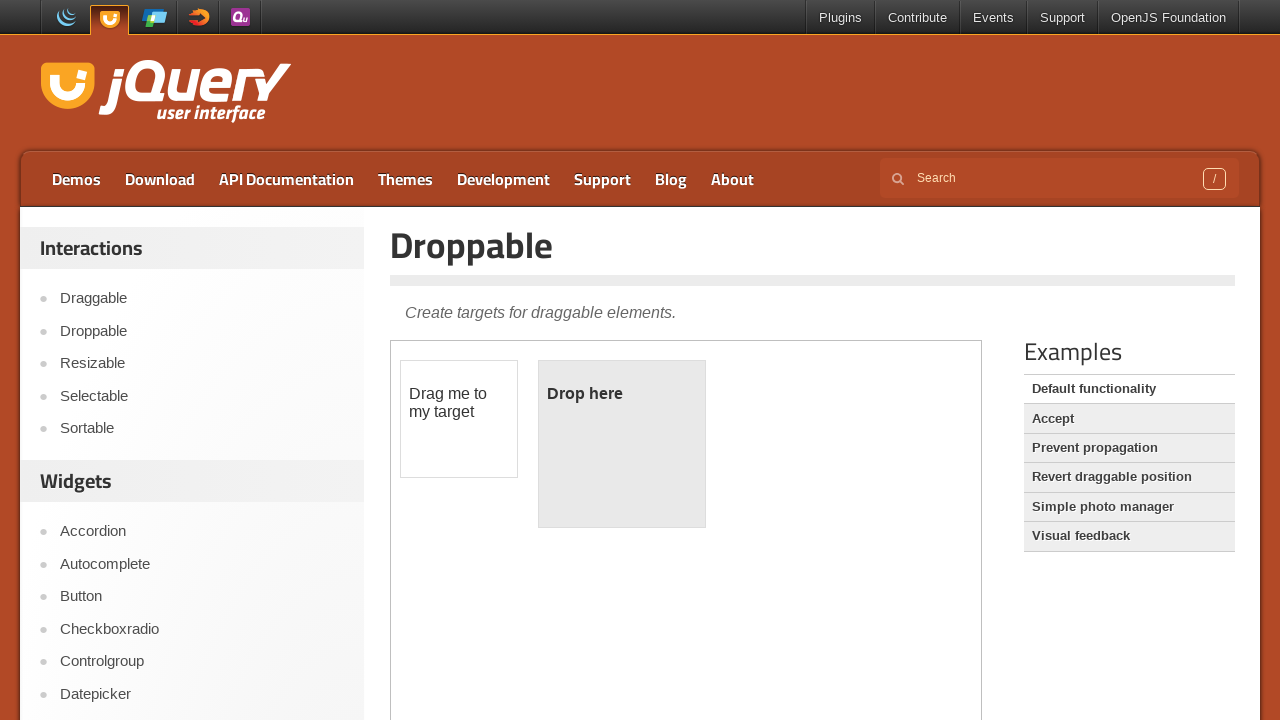

Dragged the draggable element and dropped it onto the droppable target at (622, 444)
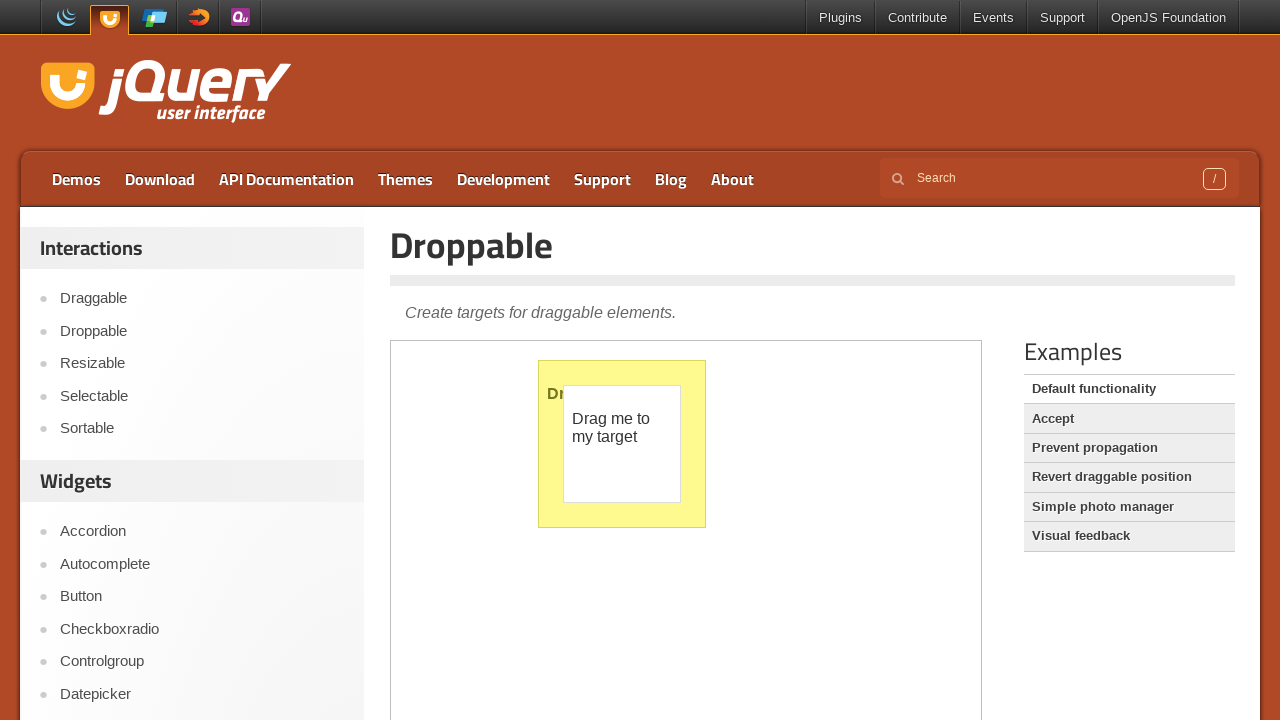

Verified that the drop was successful - droppable element now displays 'Dropped!' text
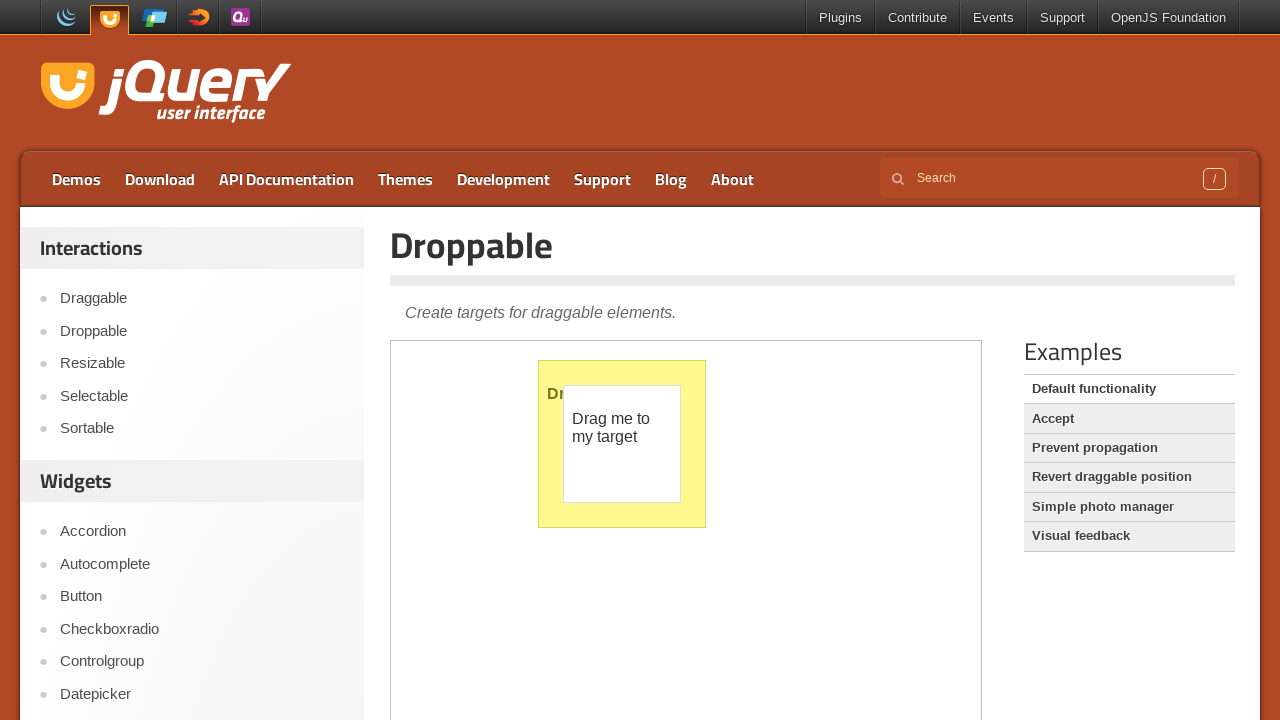

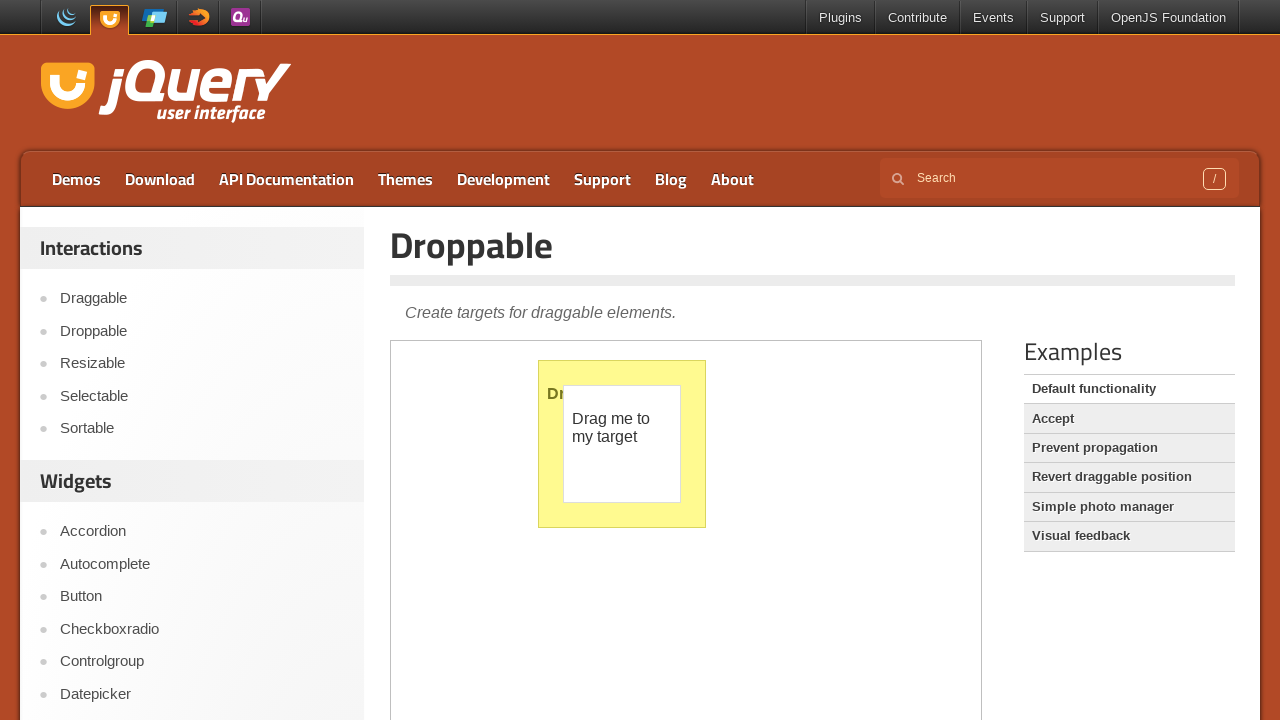